Tests date picker calendar functionality by selecting a specific date (June 15, 2027) through the calendar navigation and verifying the selection is correctly displayed in the input fields.

Starting URL: https://rahulshettyacademy.com/seleniumPractise/#/offers

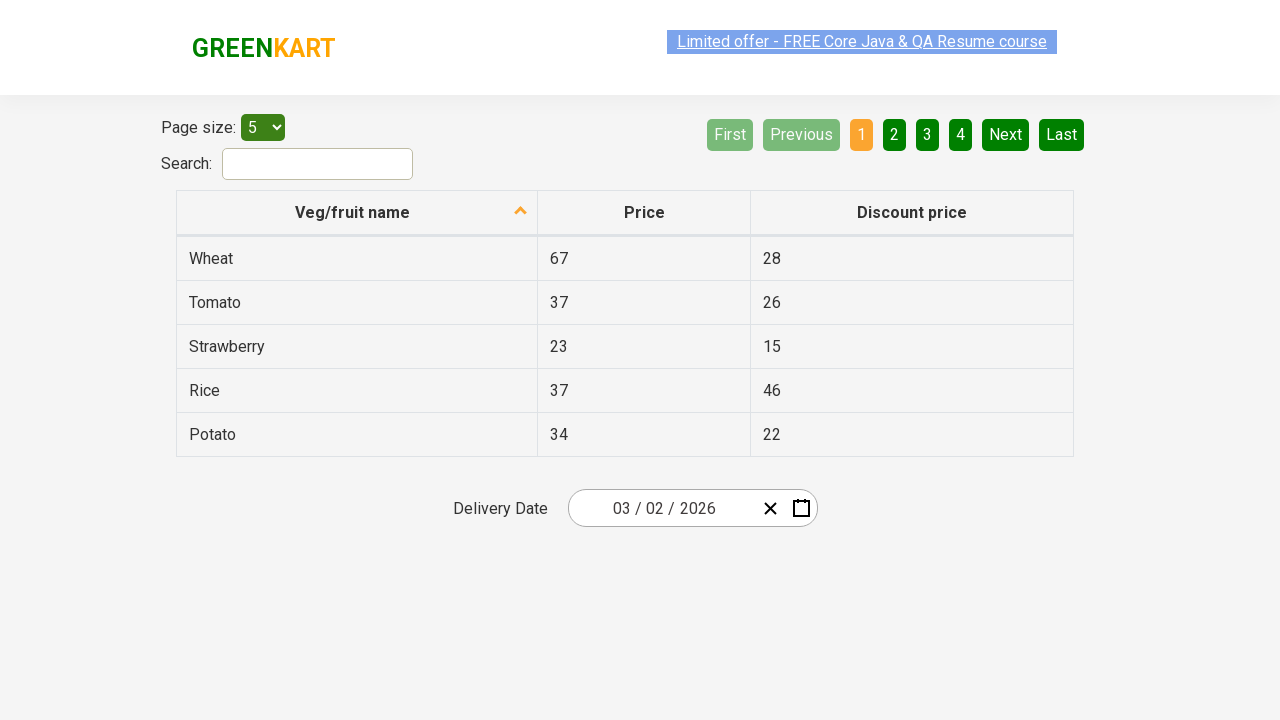

Waited 5 seconds for page to load
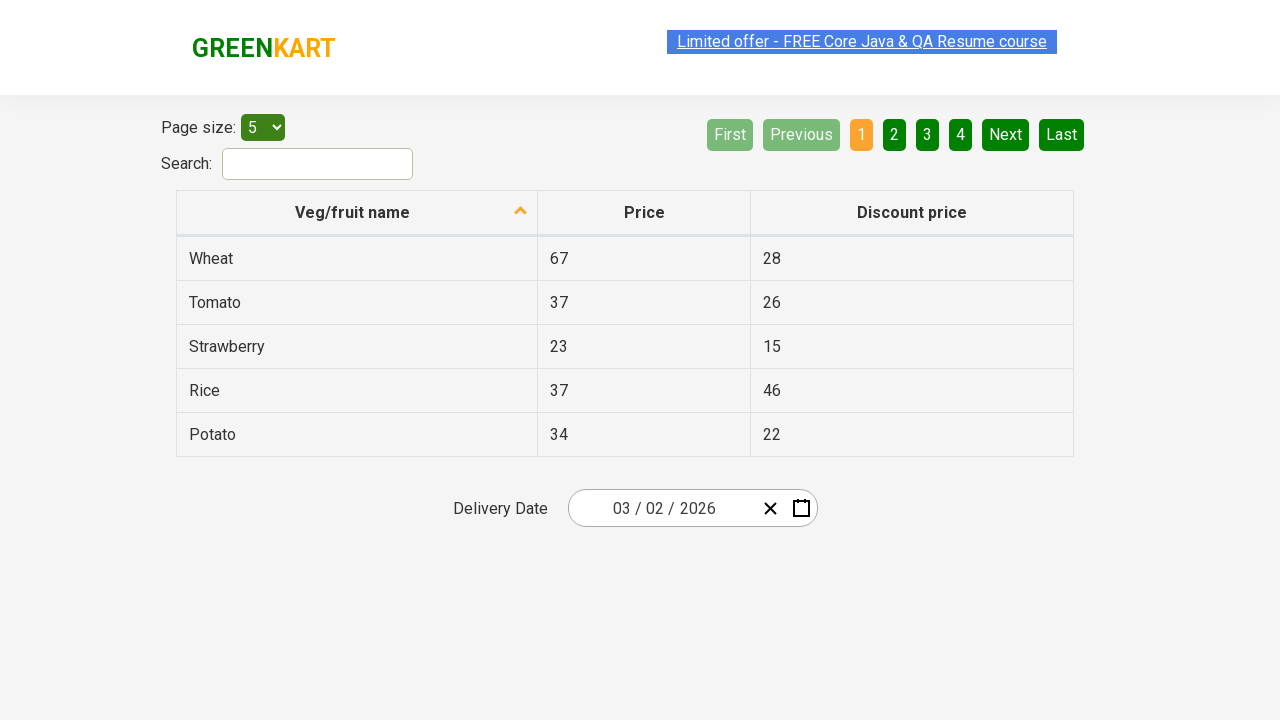

Clicked on date picker input group to open calendar at (662, 508) on .react-date-picker__inputGroup
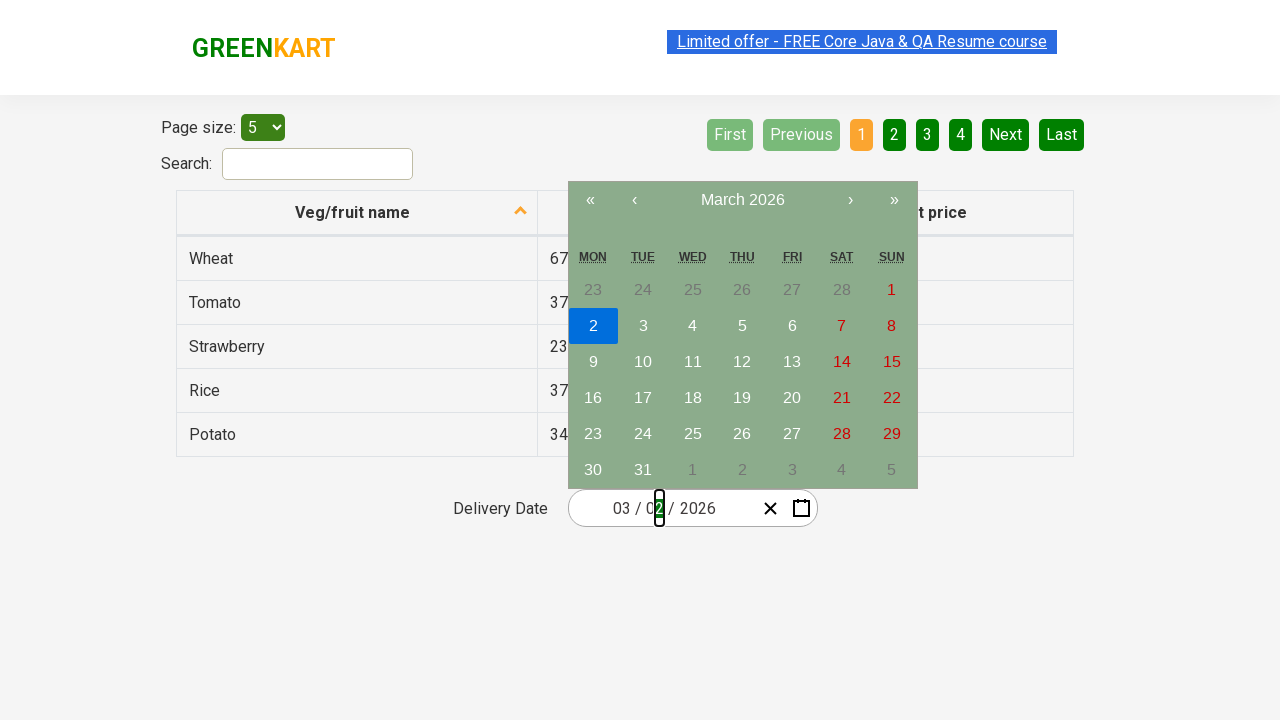

Clicked navigation label to navigate to month view at (742, 200) on .react-calendar__navigation__label
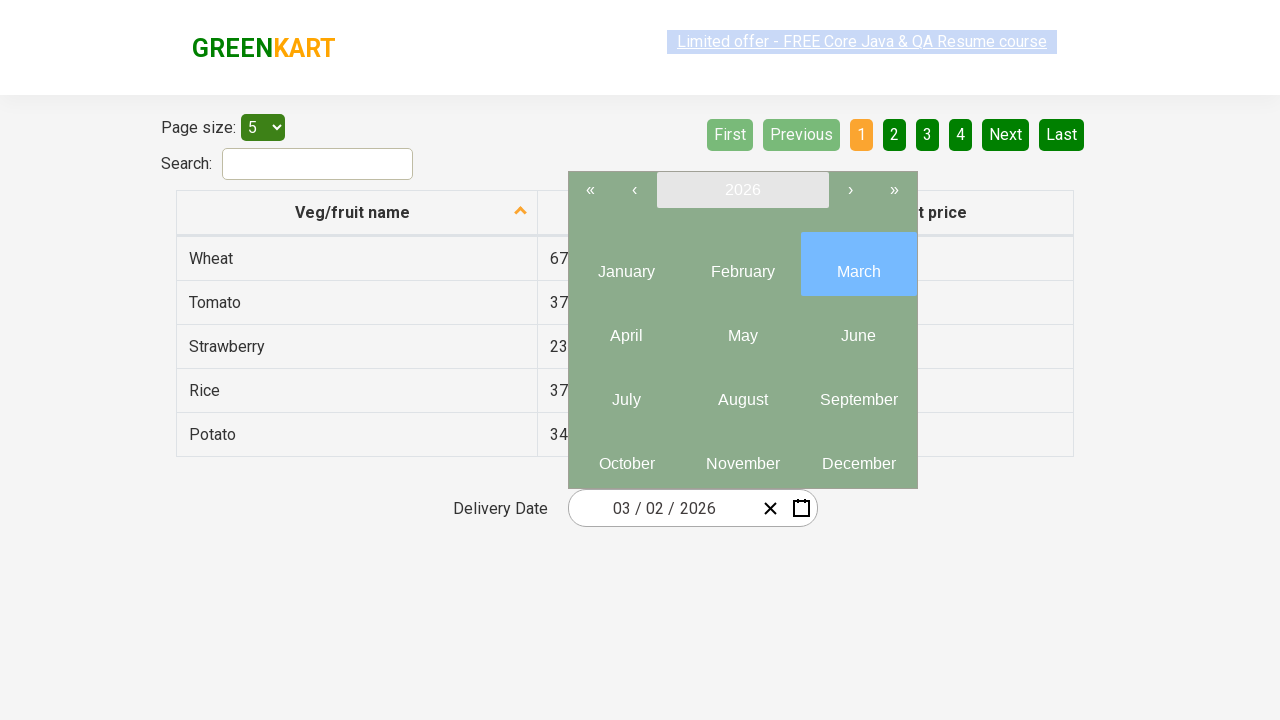

Clicked navigation label again to navigate to year view at (742, 190) on .react-calendar__navigation__label
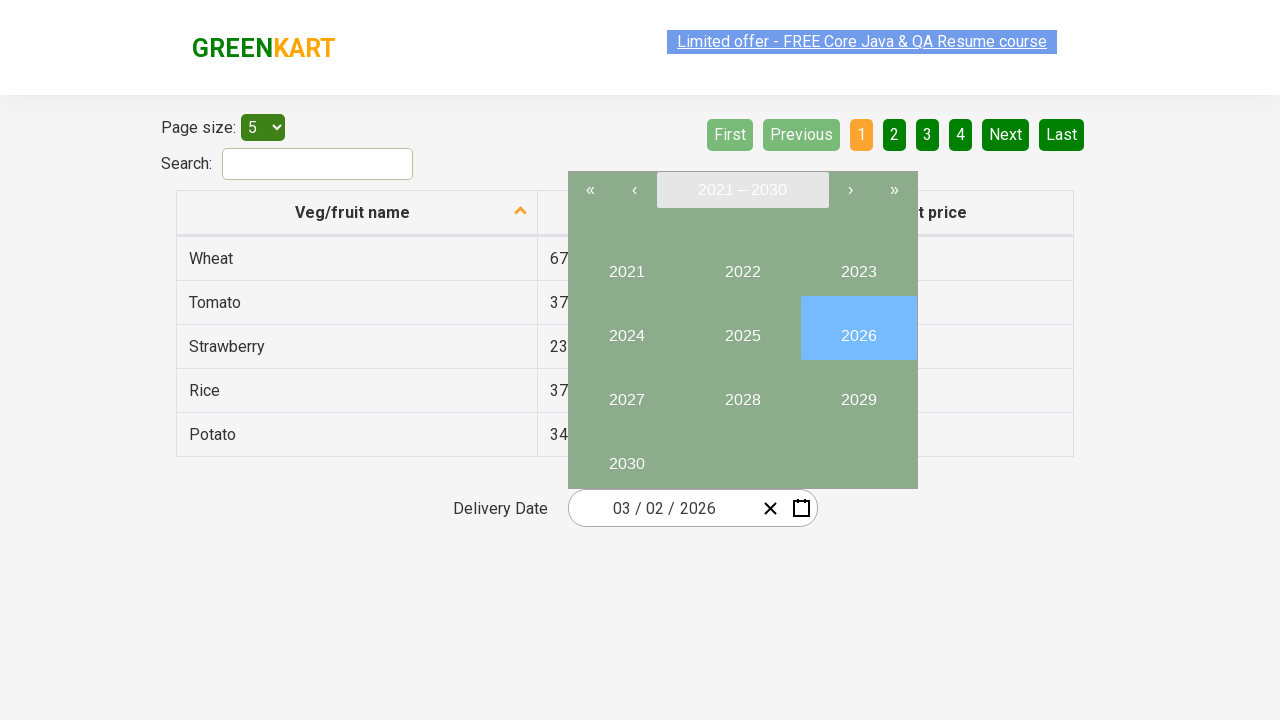

Selected year 2027 at (626, 392) on button:has-text('2027')
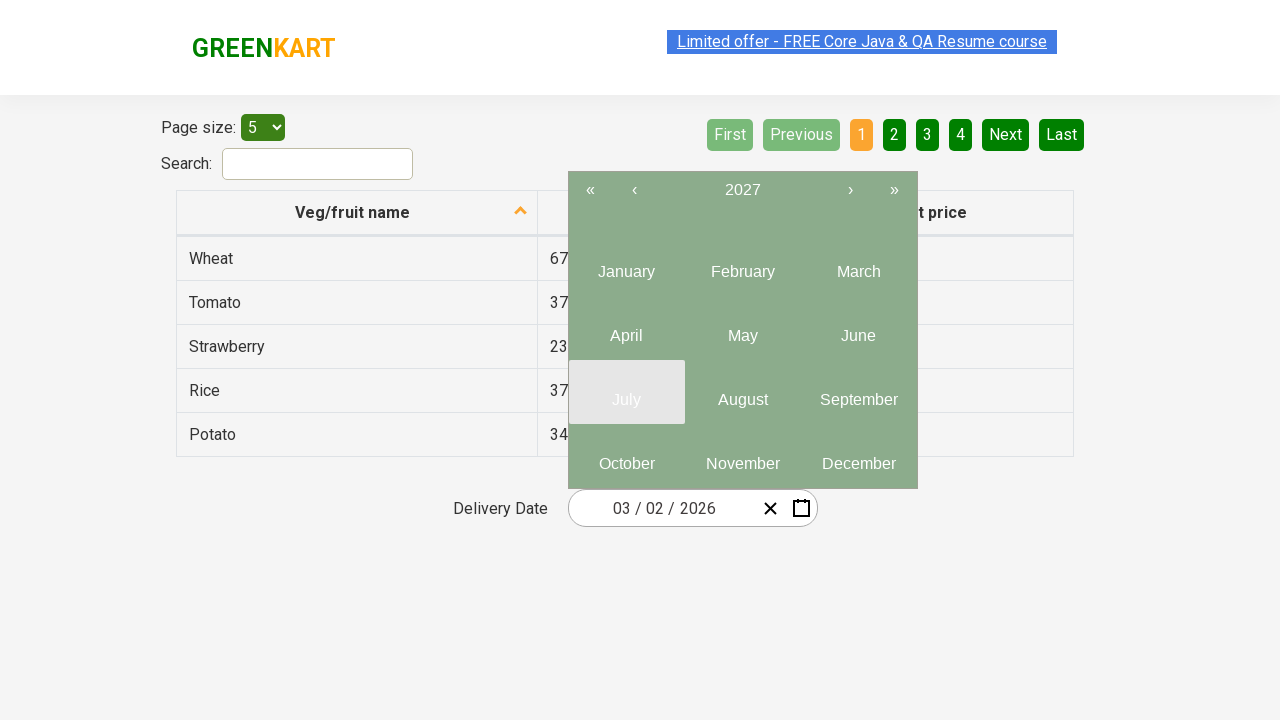

Selected month 6 (June) at (858, 328) on .react-calendar__year-view__months__month >> nth=5
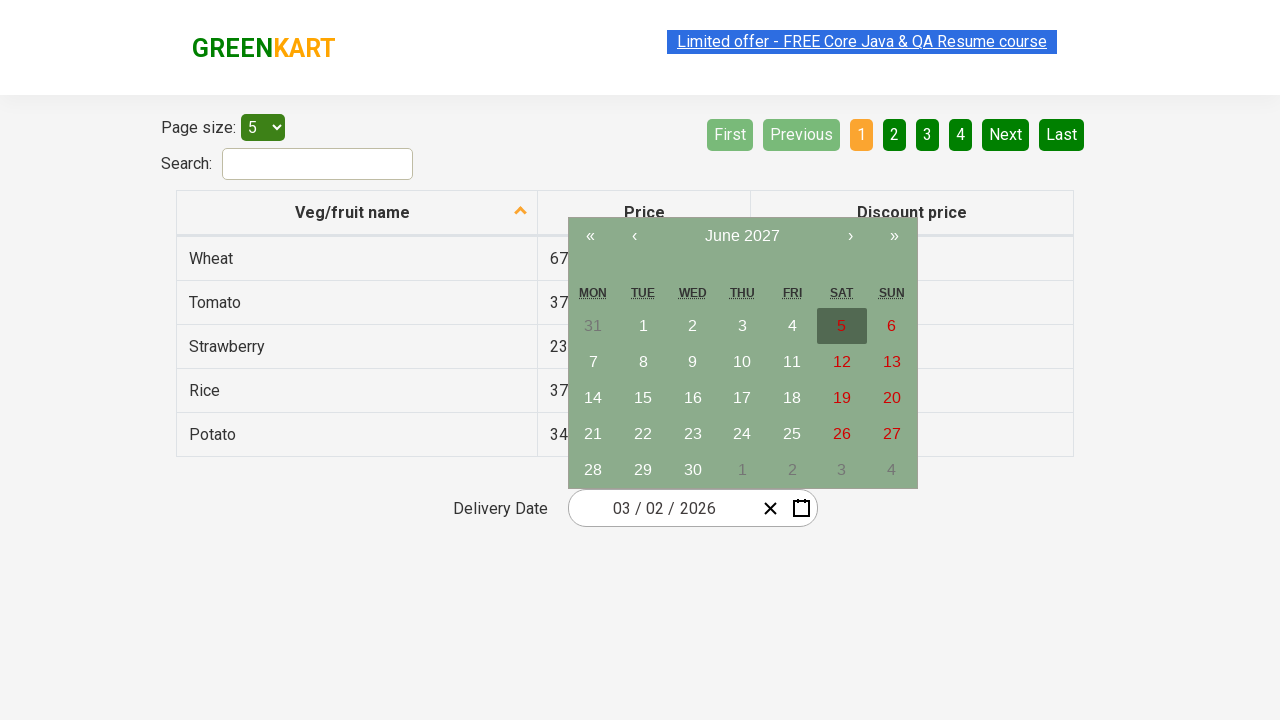

Selected date 15 at (643, 398) on abbr:has-text('15')
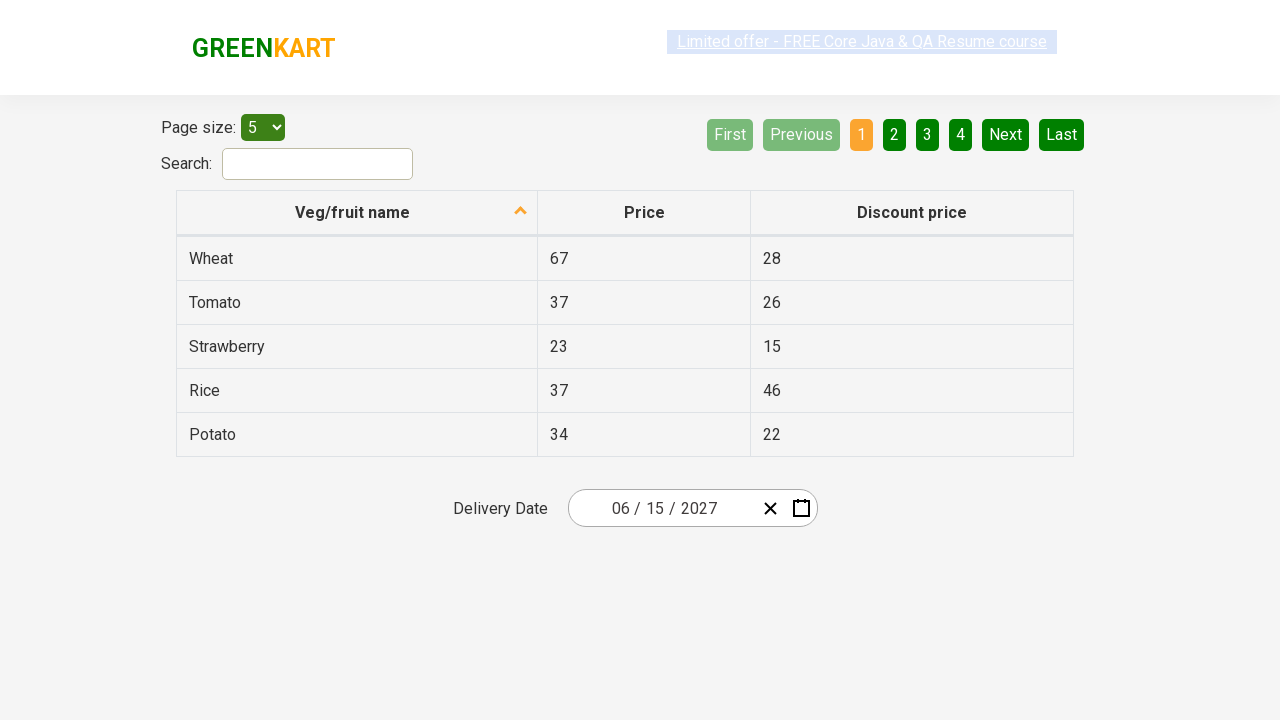

Retrieved all date input fields for verification
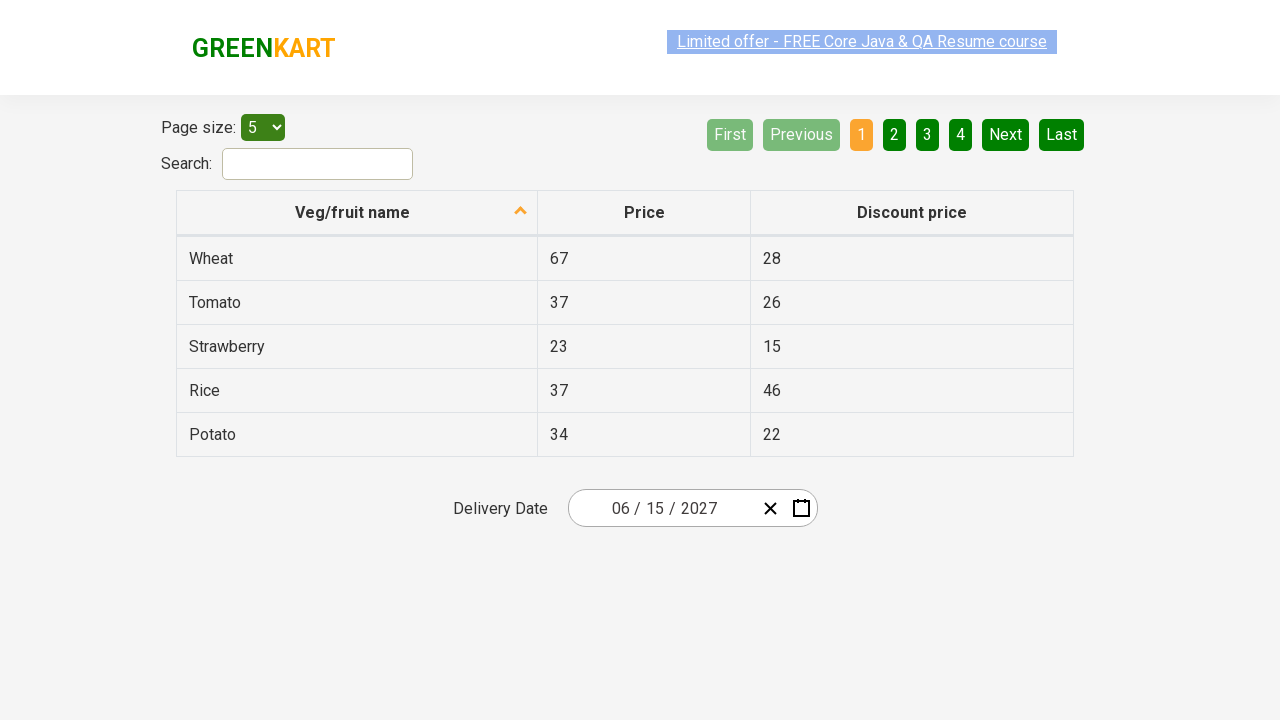

Verified input field 0: expected '6', got '6'
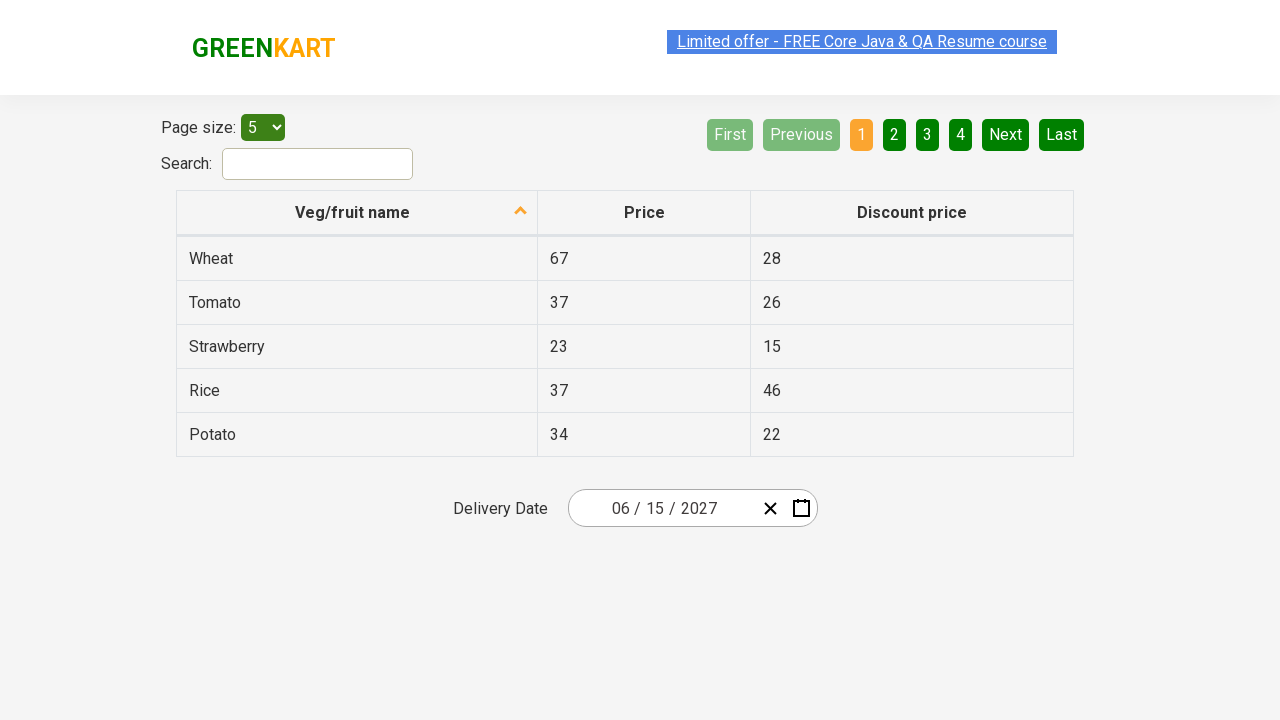

Verified input field 1: expected '15', got '15'
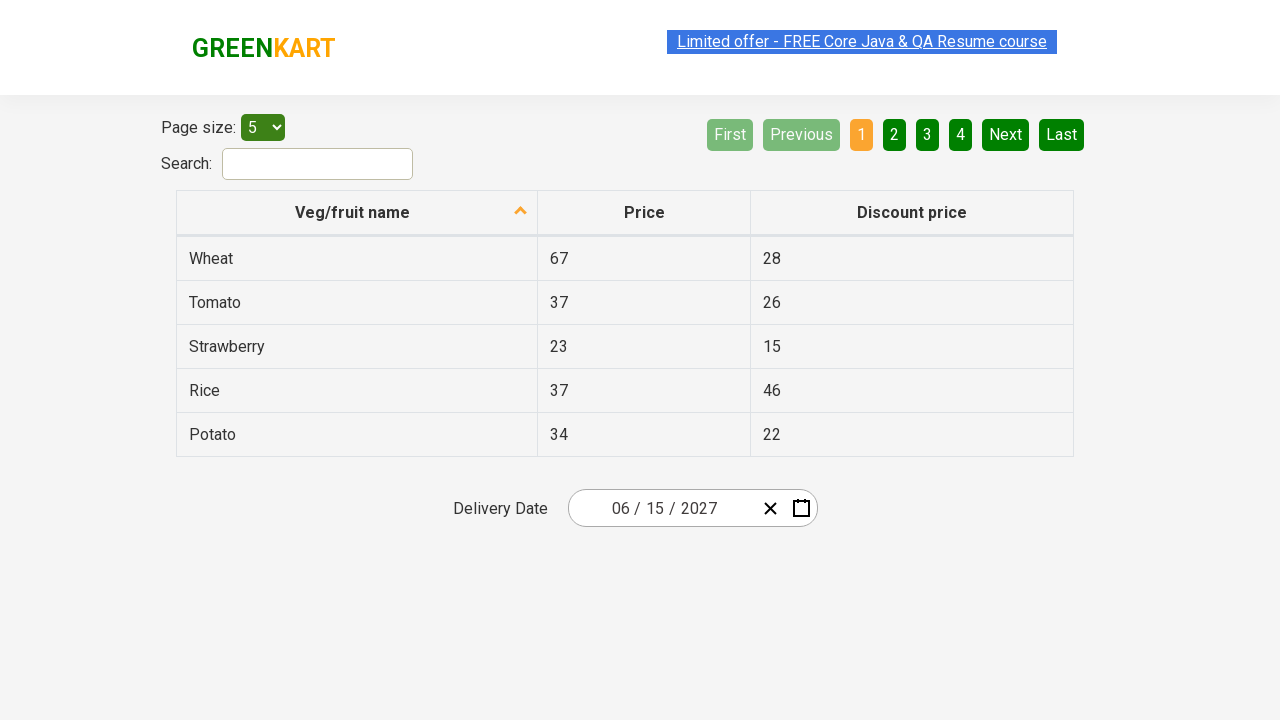

Verified input field 2: expected '2027', got '2027'
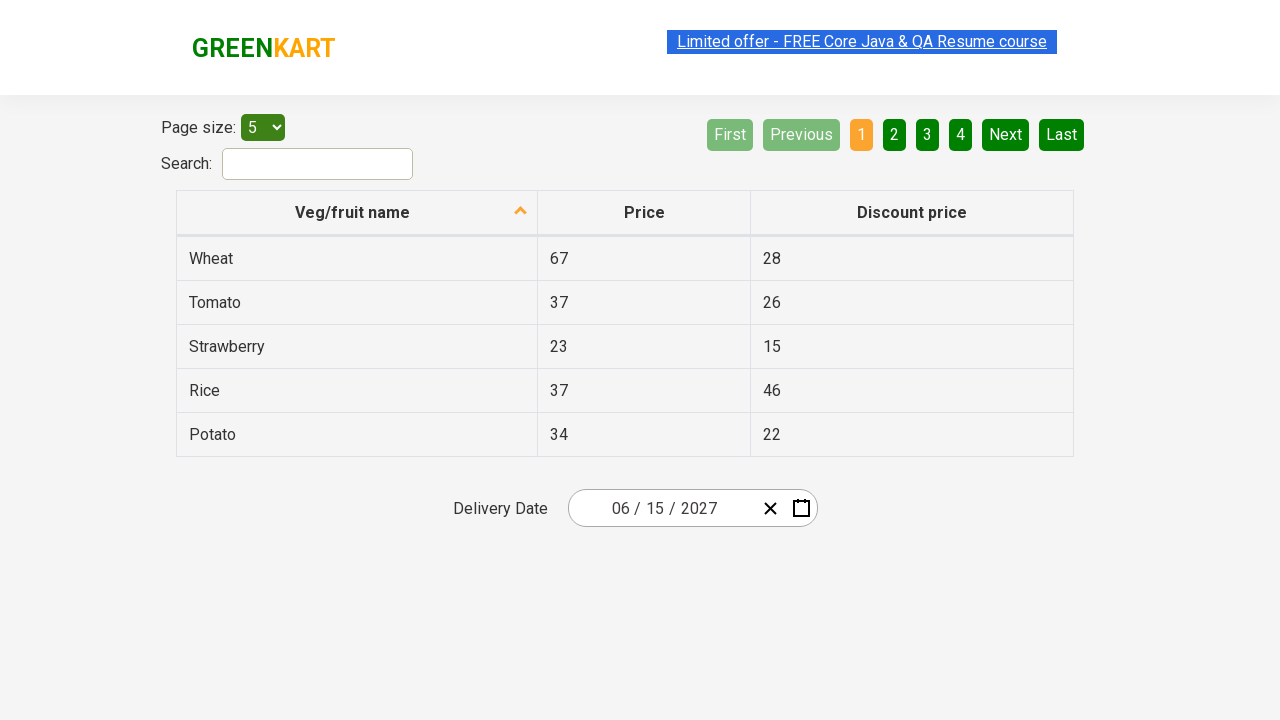

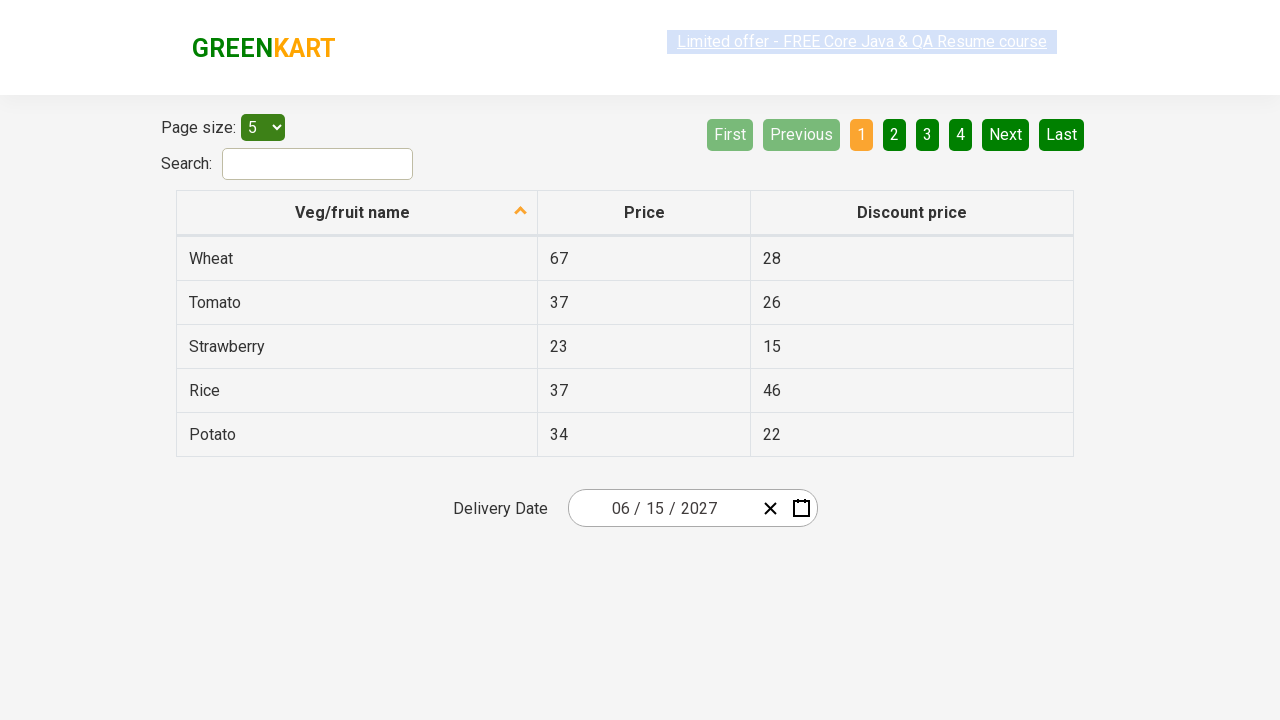